Tests plot type options by hovering to show modebar and checking for trace type buttons.

Starting URL: https://badj.github.io/NZGovDebtTrends2002-2025/

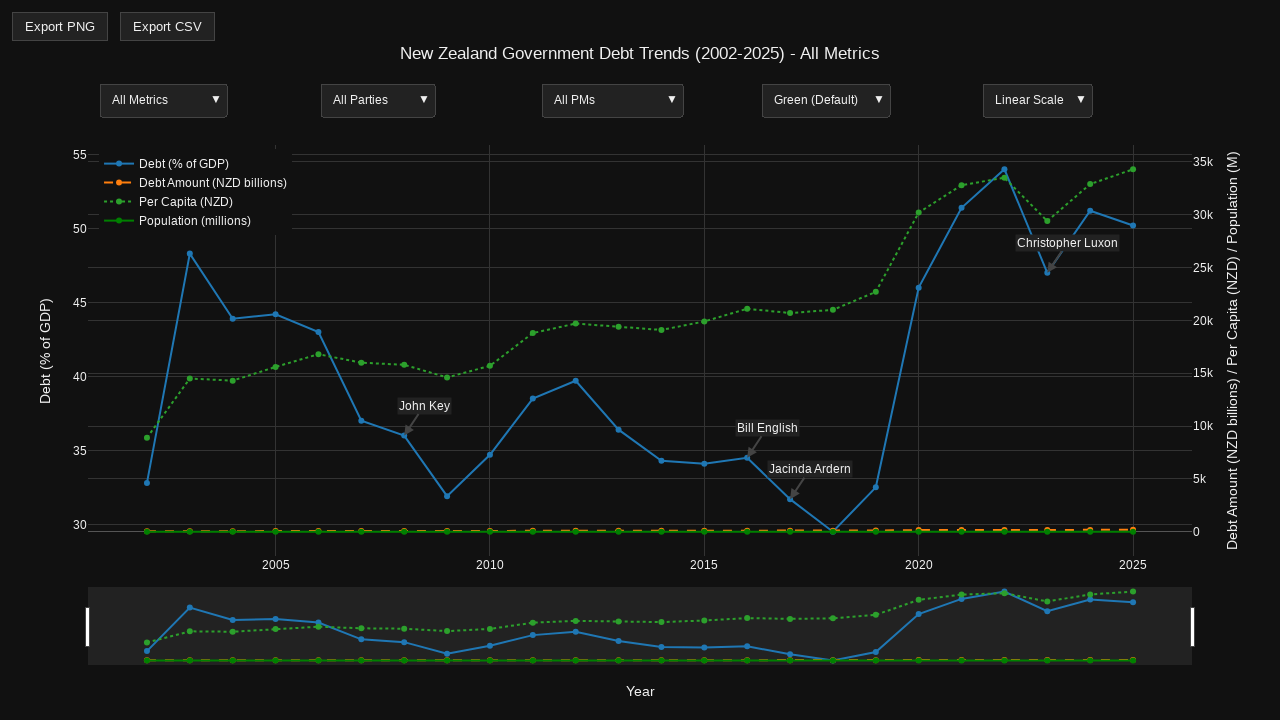

Waited for Plotly chart to be visible
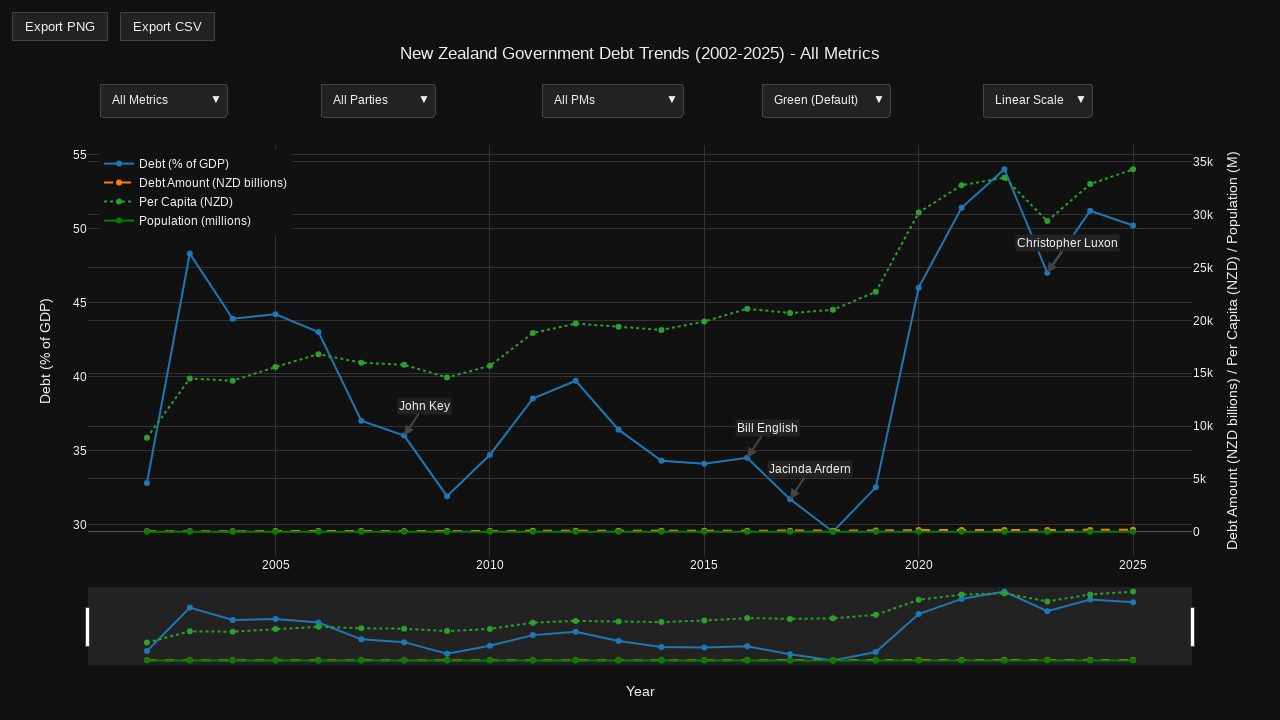

Hovered over plot container to reveal modebar at (640, 370) on .js-plotly-plot
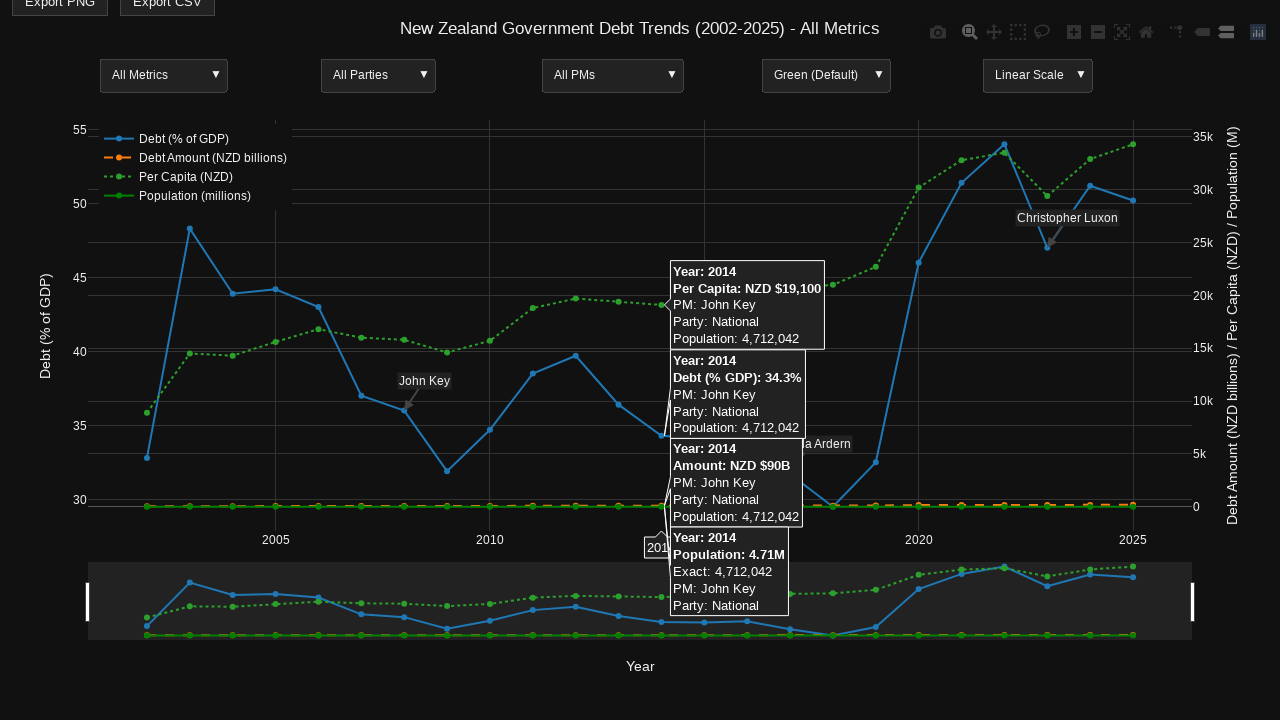

Located trace type button in modebar
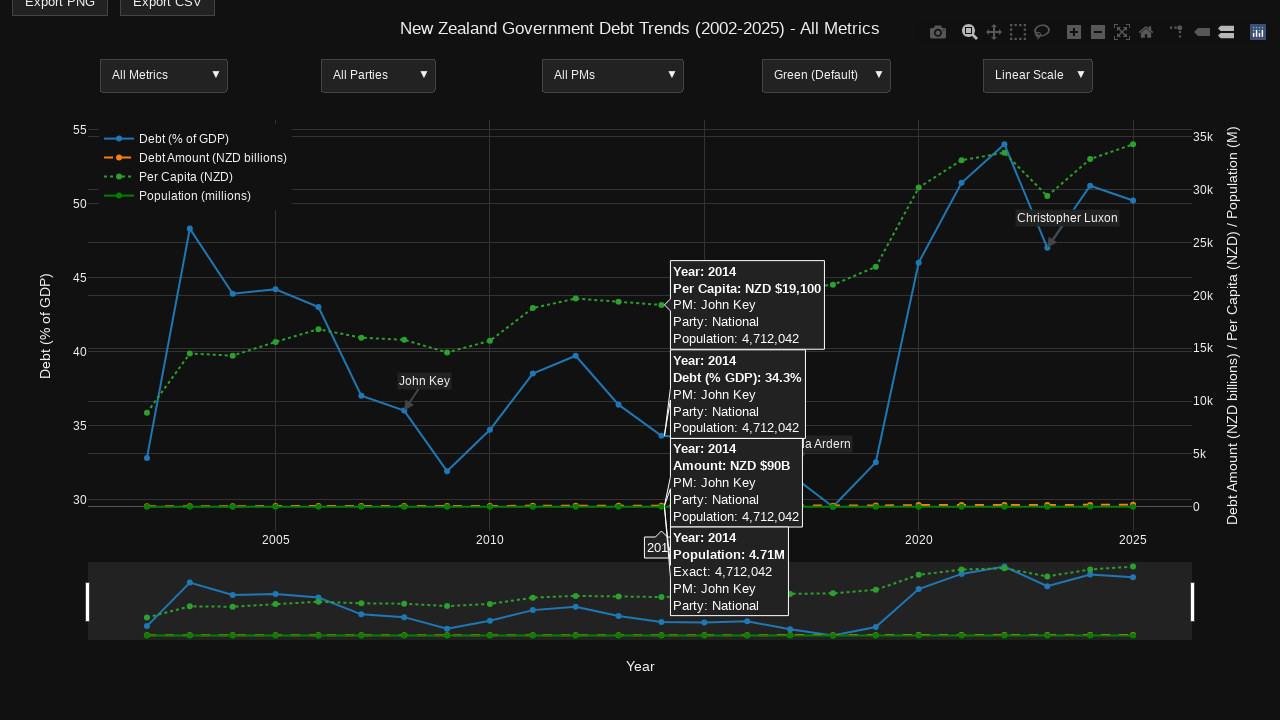

Verified plot remains visible after interaction
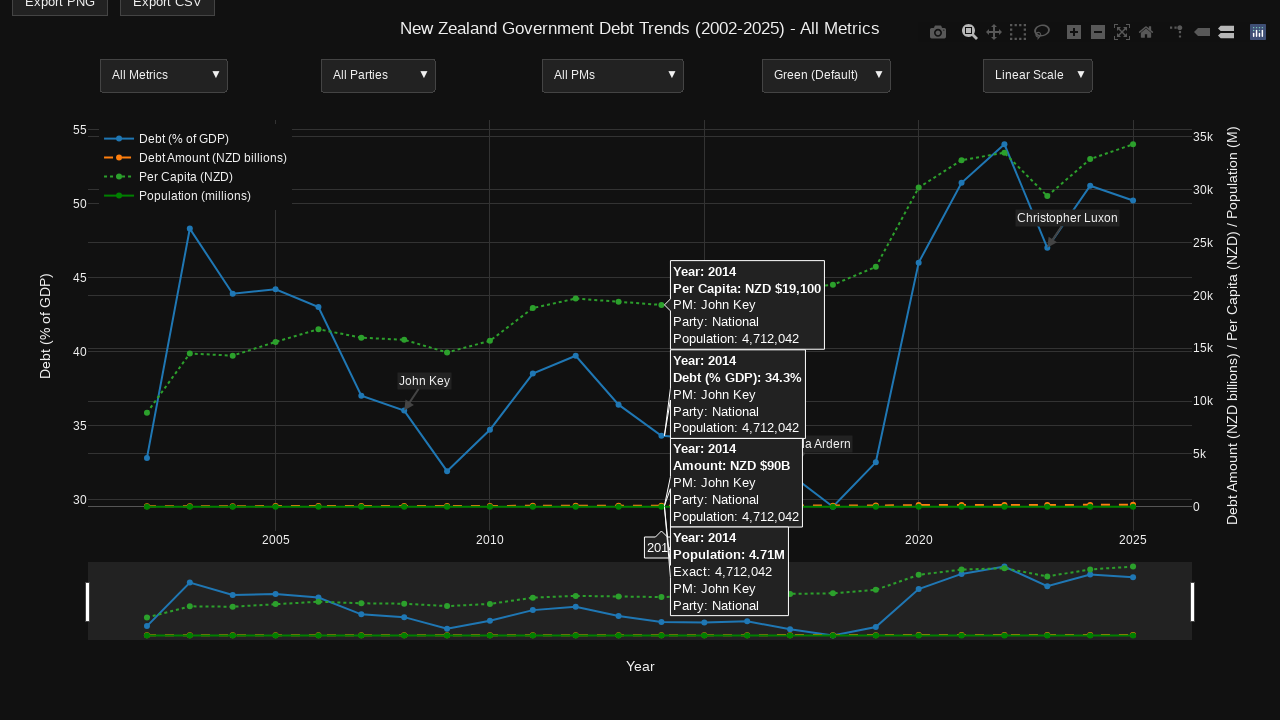

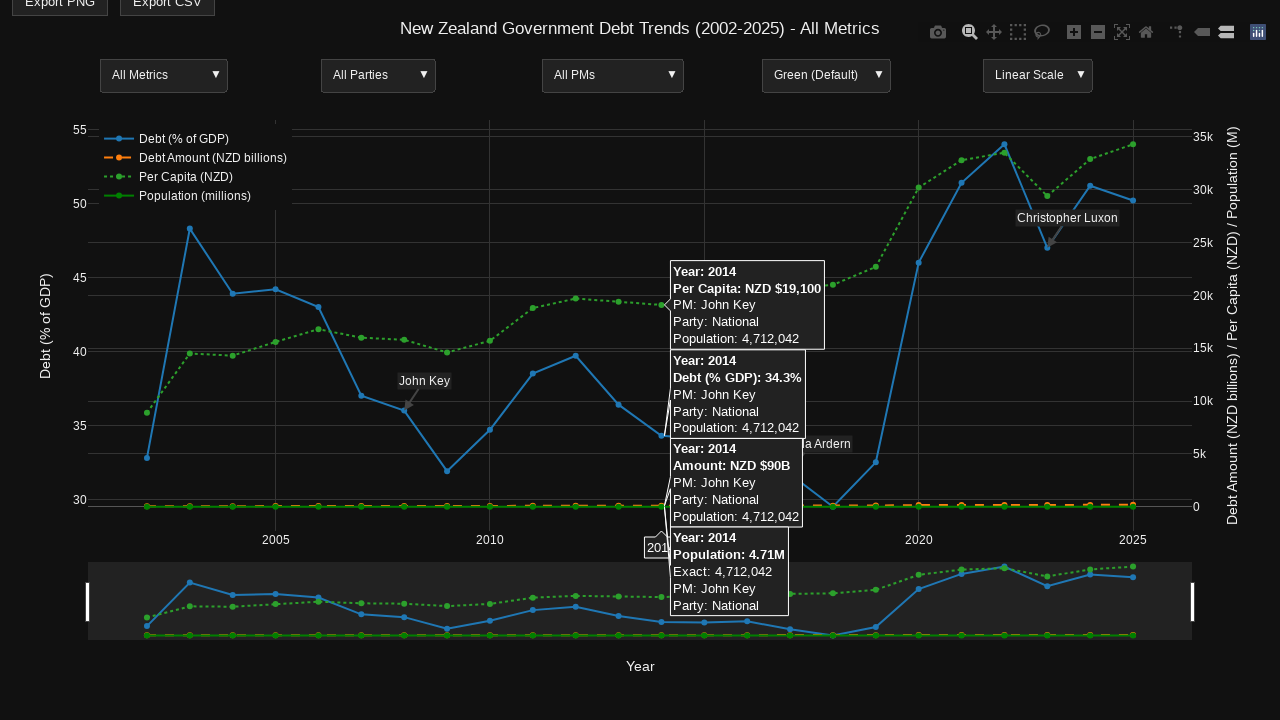